Tests Bootstrap/jQuery searchable dropdown by clicking to open it and selecting "India" from the results

Starting URL: https://www.lambdatest.com/selenium-playground/jquery-dropdown-search-demo

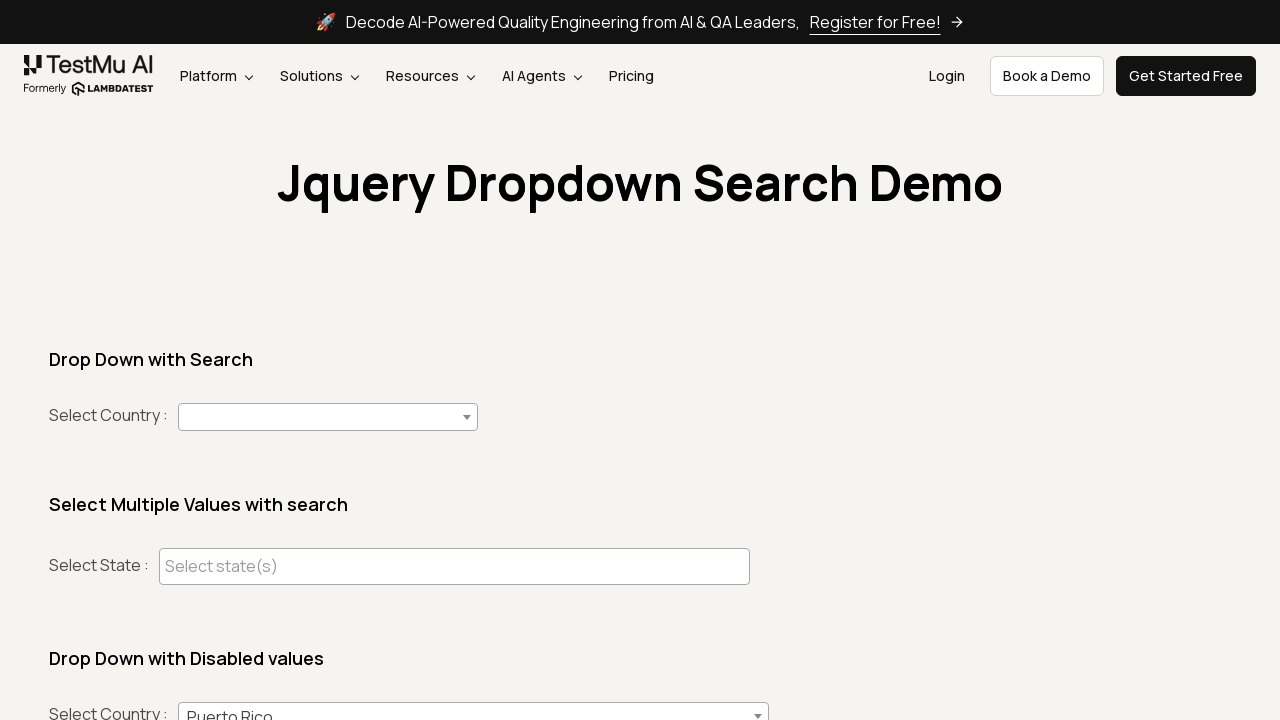

Navigated to jQuery dropdown search demo page
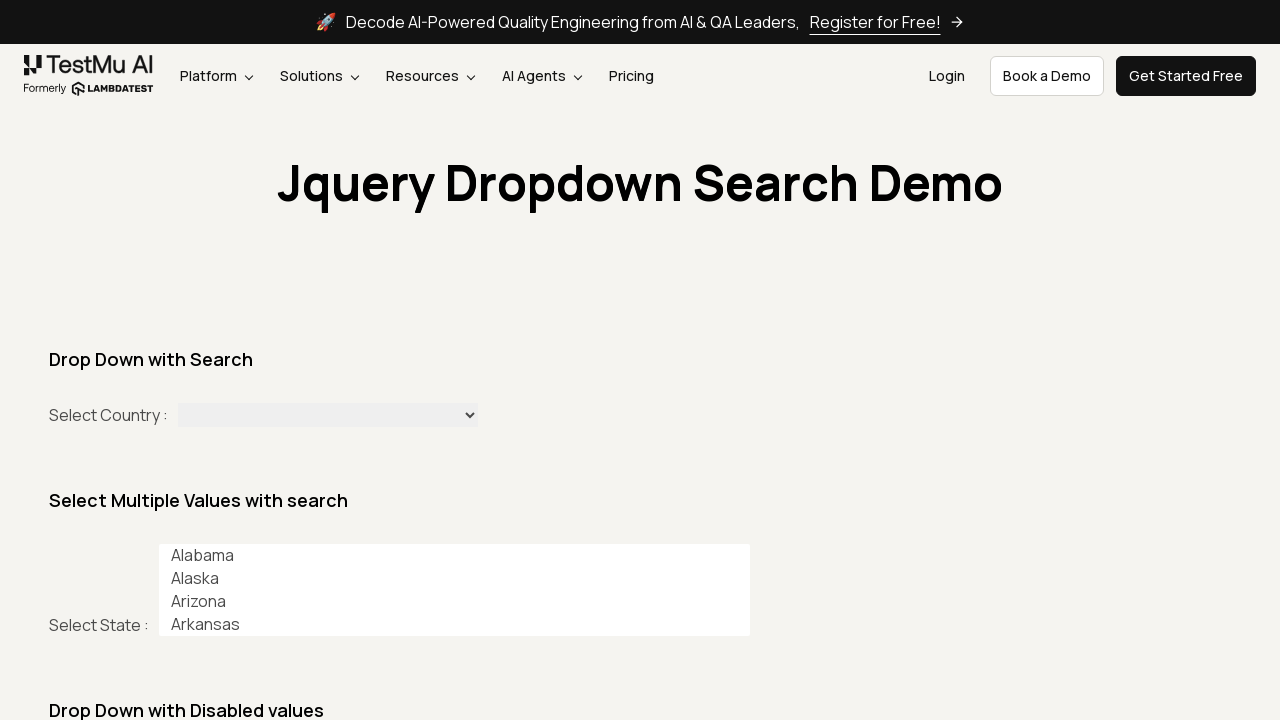

Clicked to open the Bootstrap country dropdown at (328, 417) on #country+span
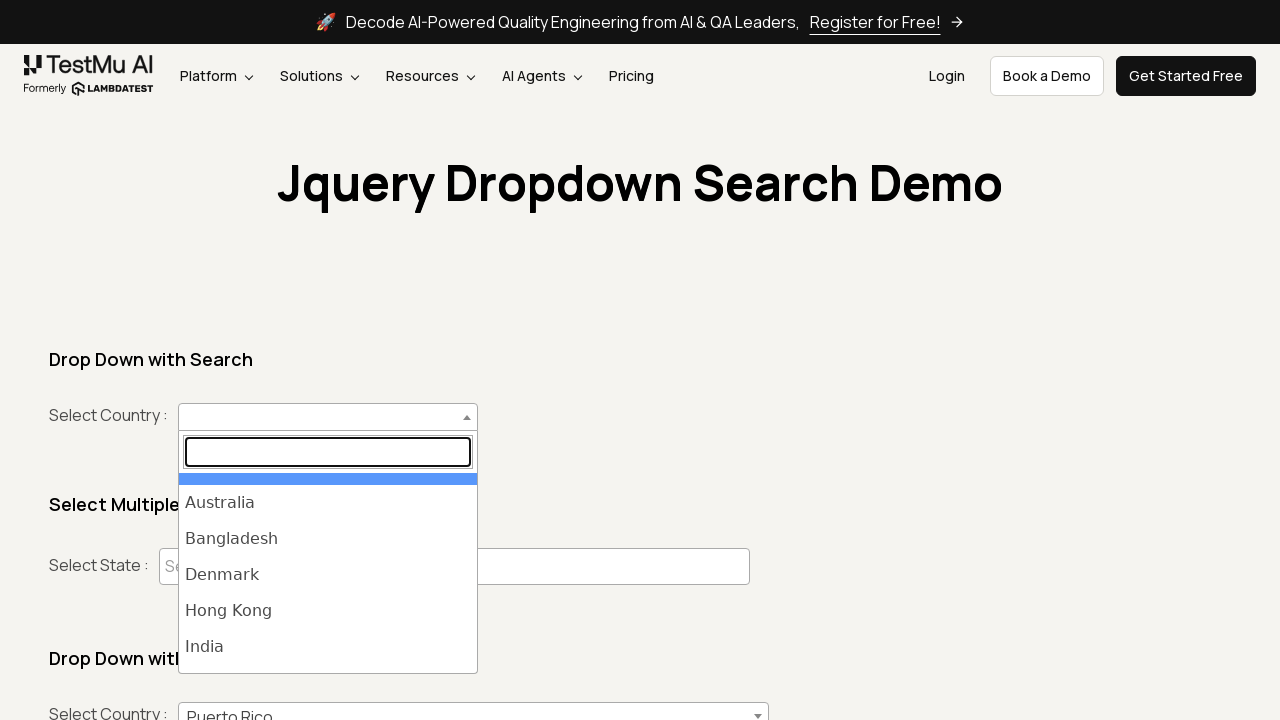

Selected 'India' from the dropdown results at (328, 647) on ul#select2-country-results >> li >> internal:has-text="India"i
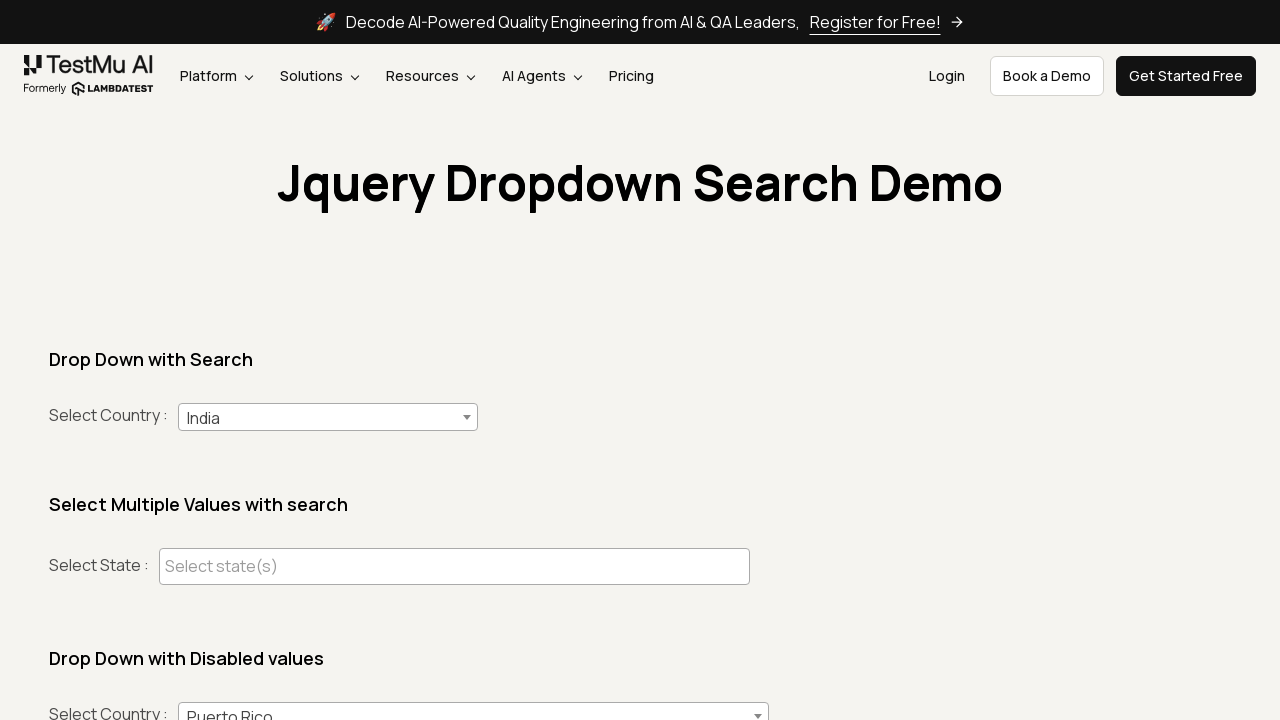

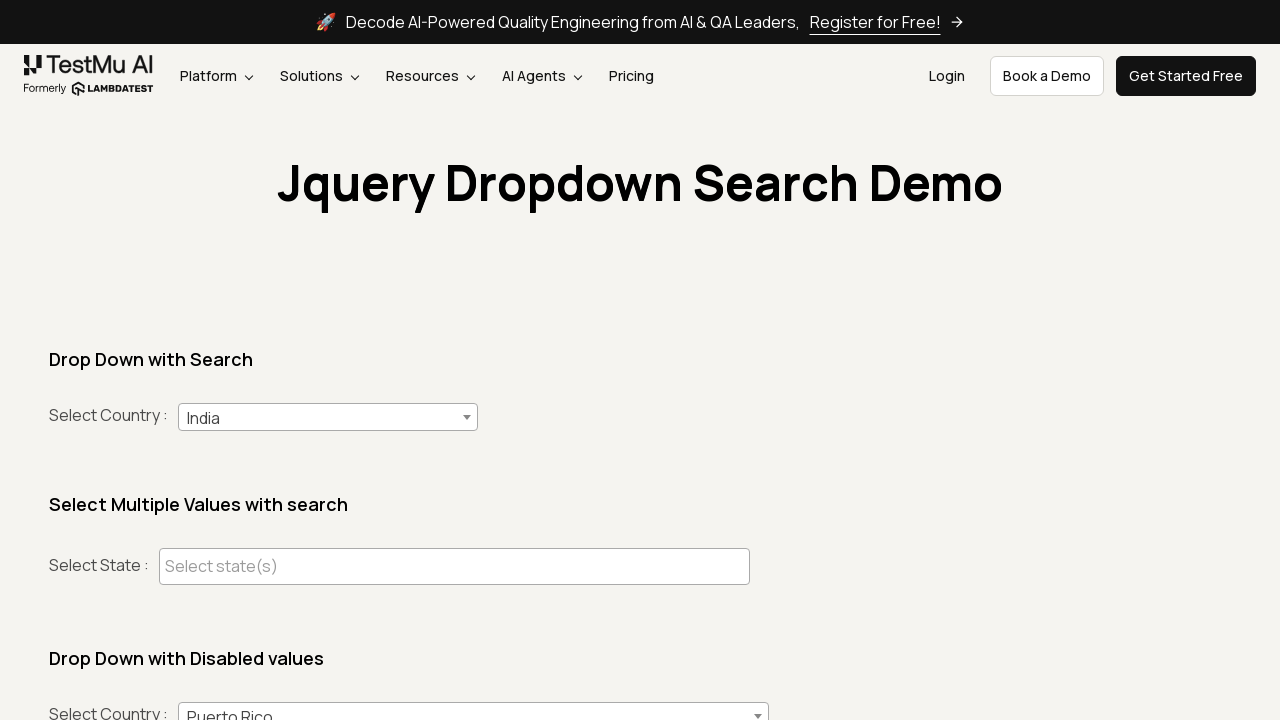